Tests navigation/pagination functionality by clicking through multiple pages and verifying content changes on each page.

Starting URL: https://bonigarcia.dev/selenium-webdriver-java/

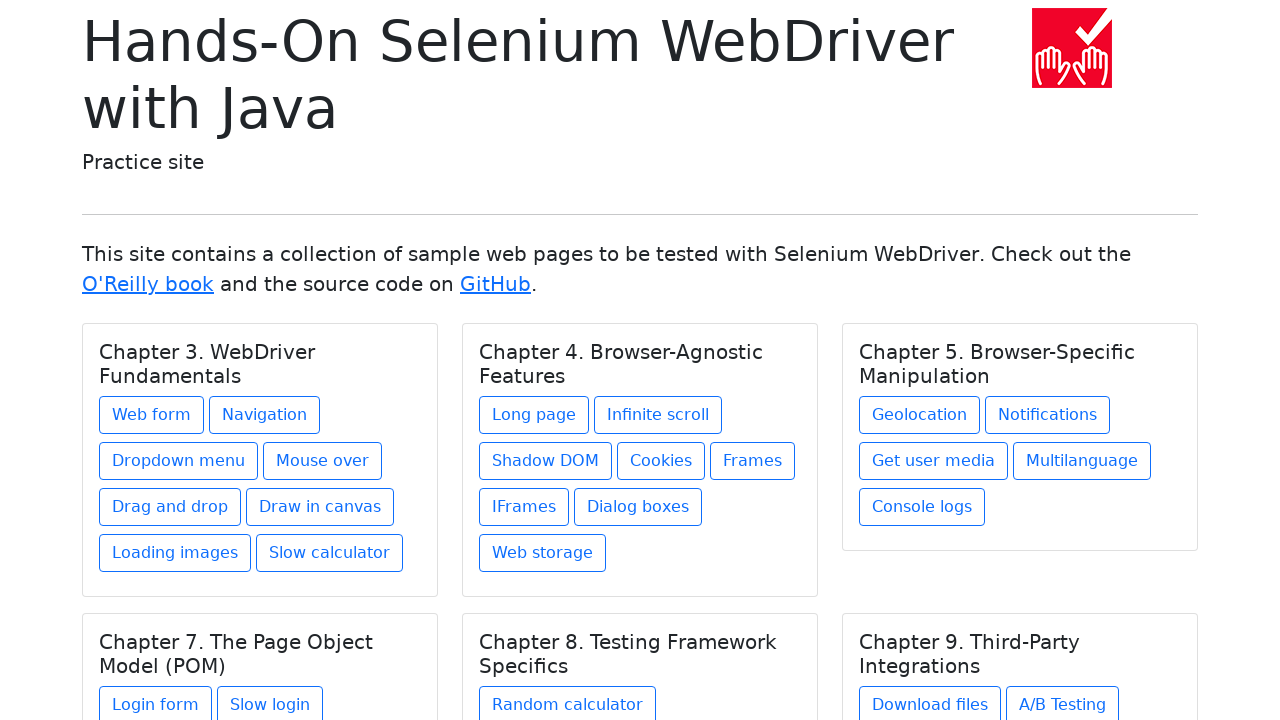

Verified page title is 'Hands-On Selenium WebDriver with Java'
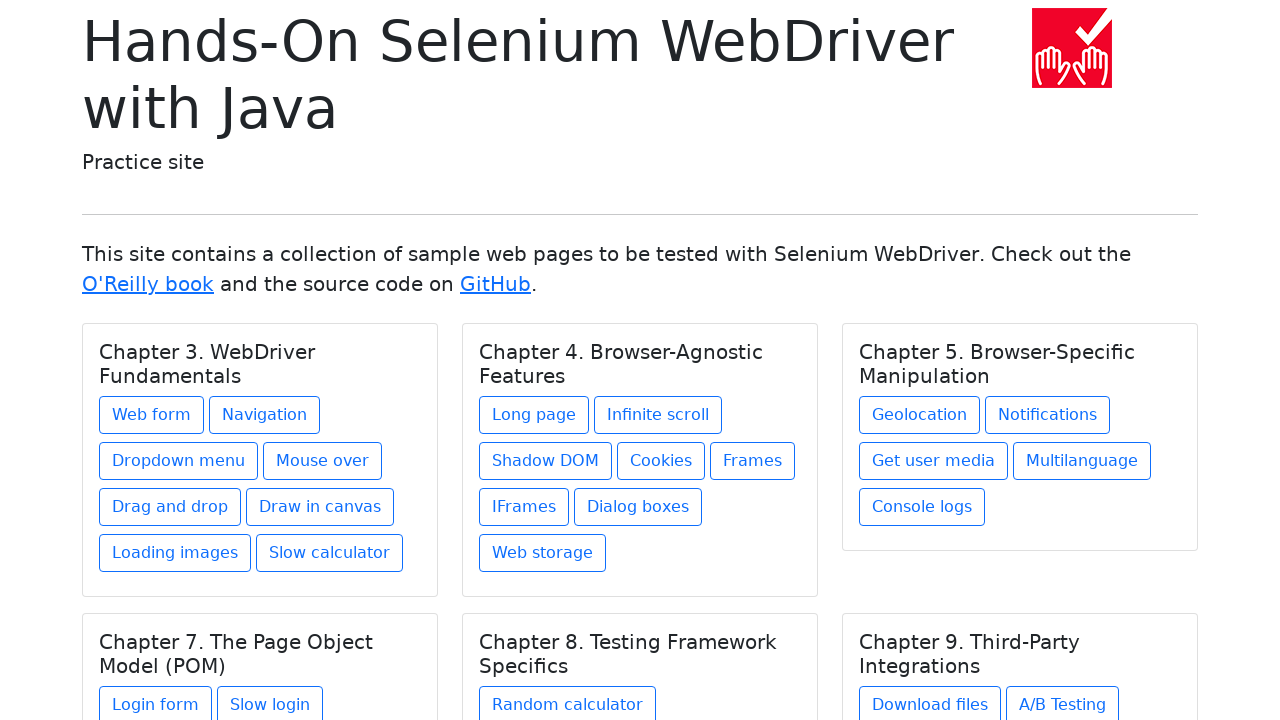

Clicked on Navigation link at (264, 415) on xpath=//a[text()='Navigation']
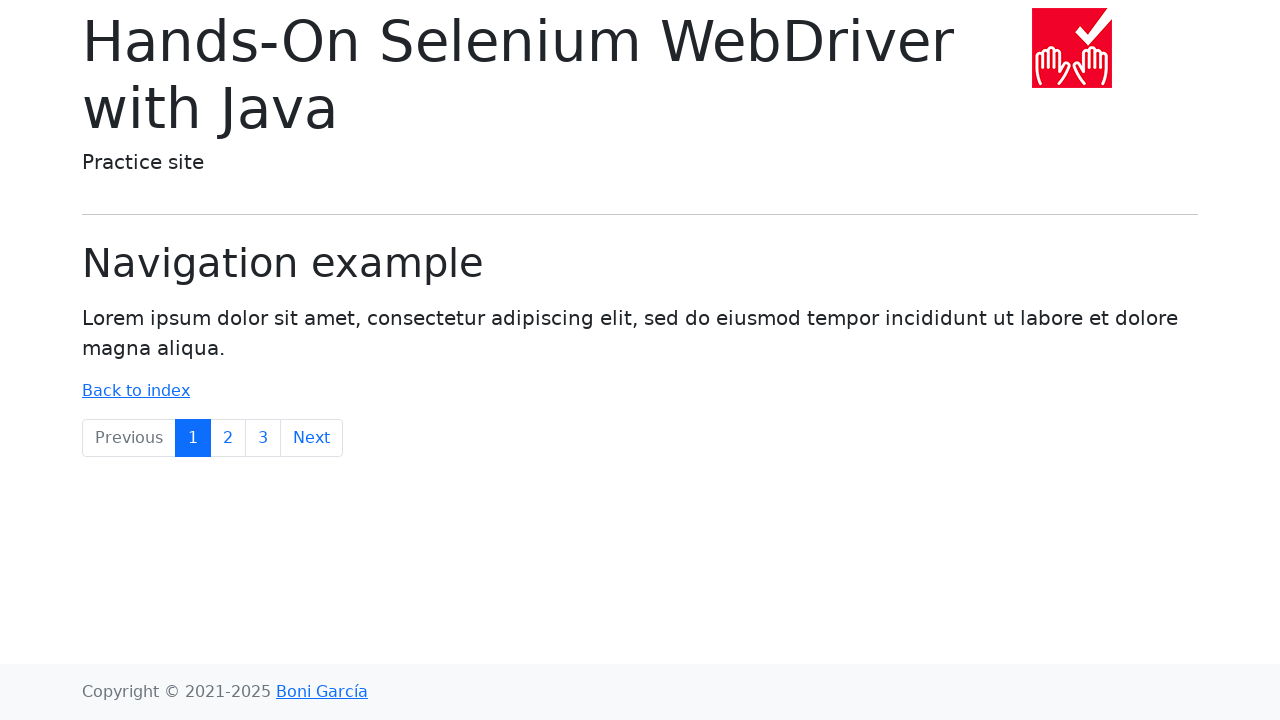

Verified first page content starts with 'Lorem ipsum'
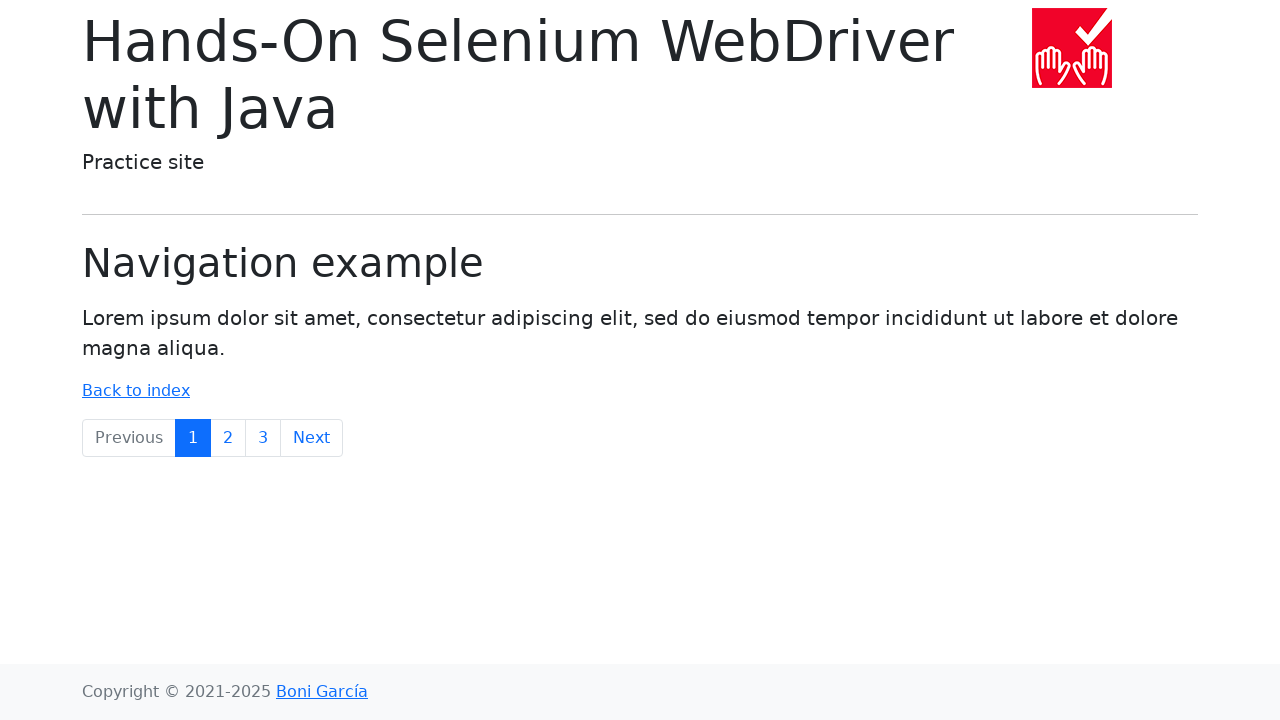

Clicked on next pagination item at (228, 438) on .page-item.active + li
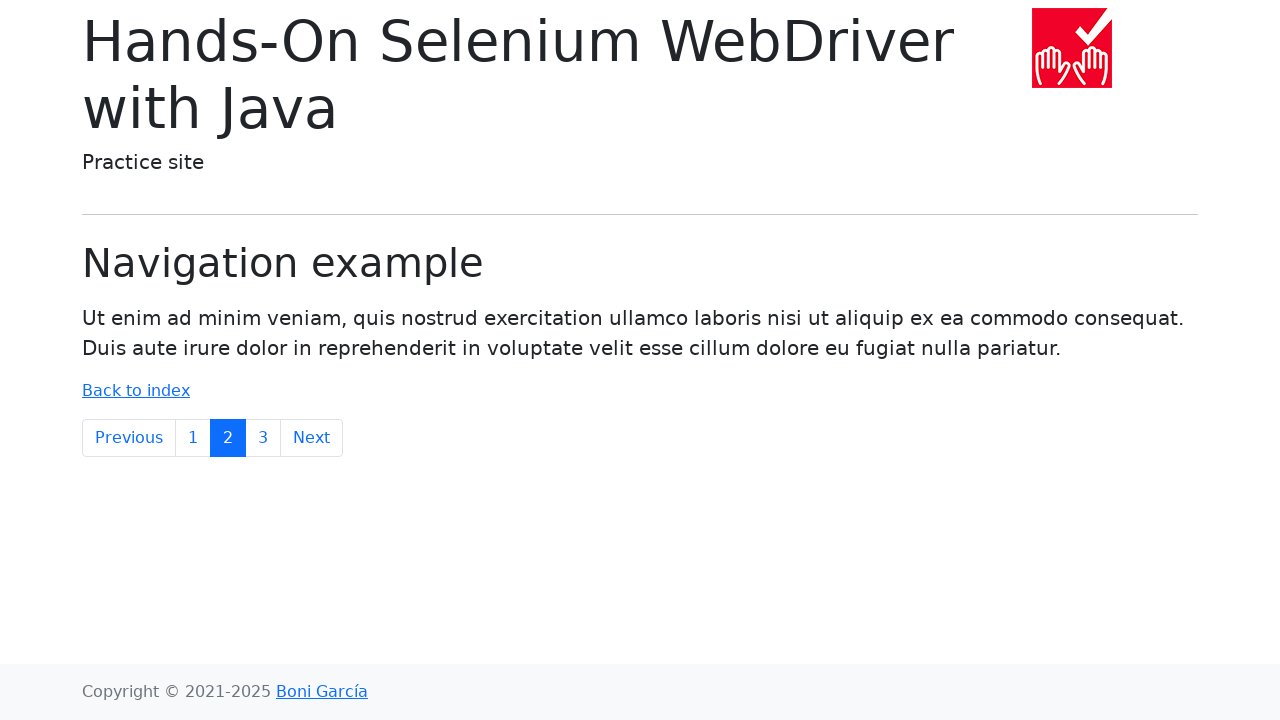

Verified second page content contains 'commodo consequat'
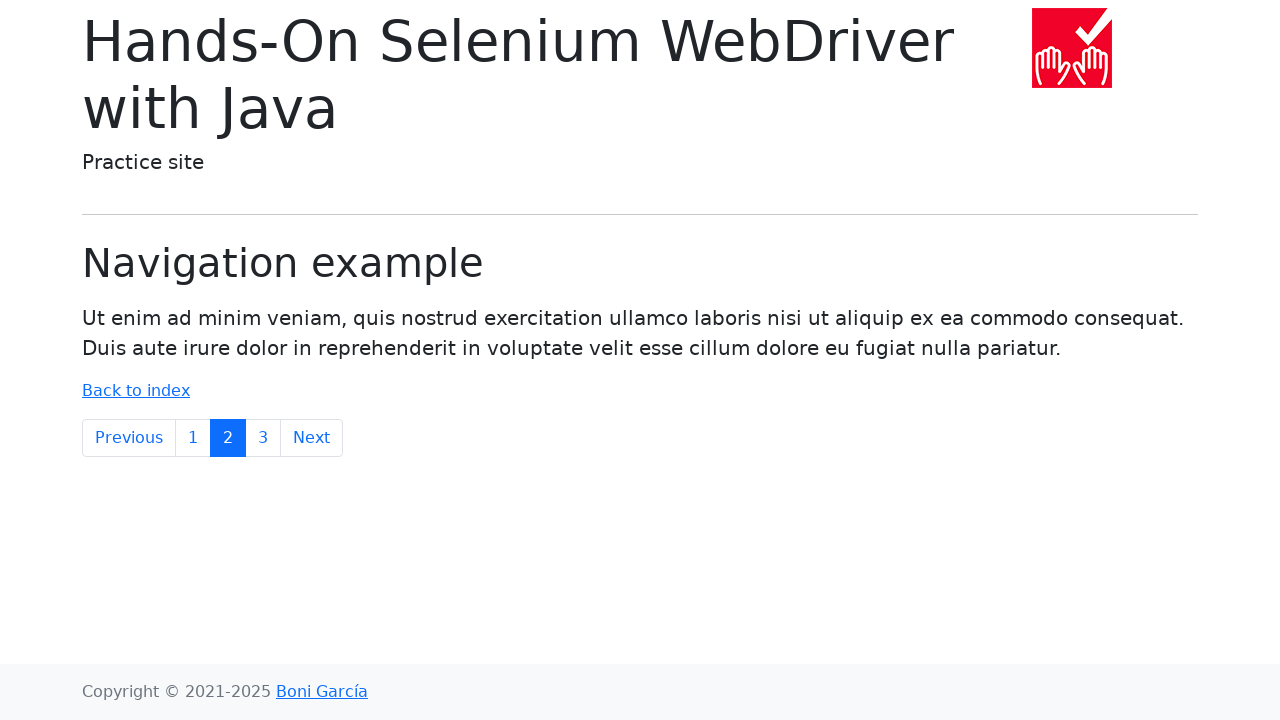

Clicked Next button to navigate to third page at (312, 438) on xpath=//a[text()='Next']
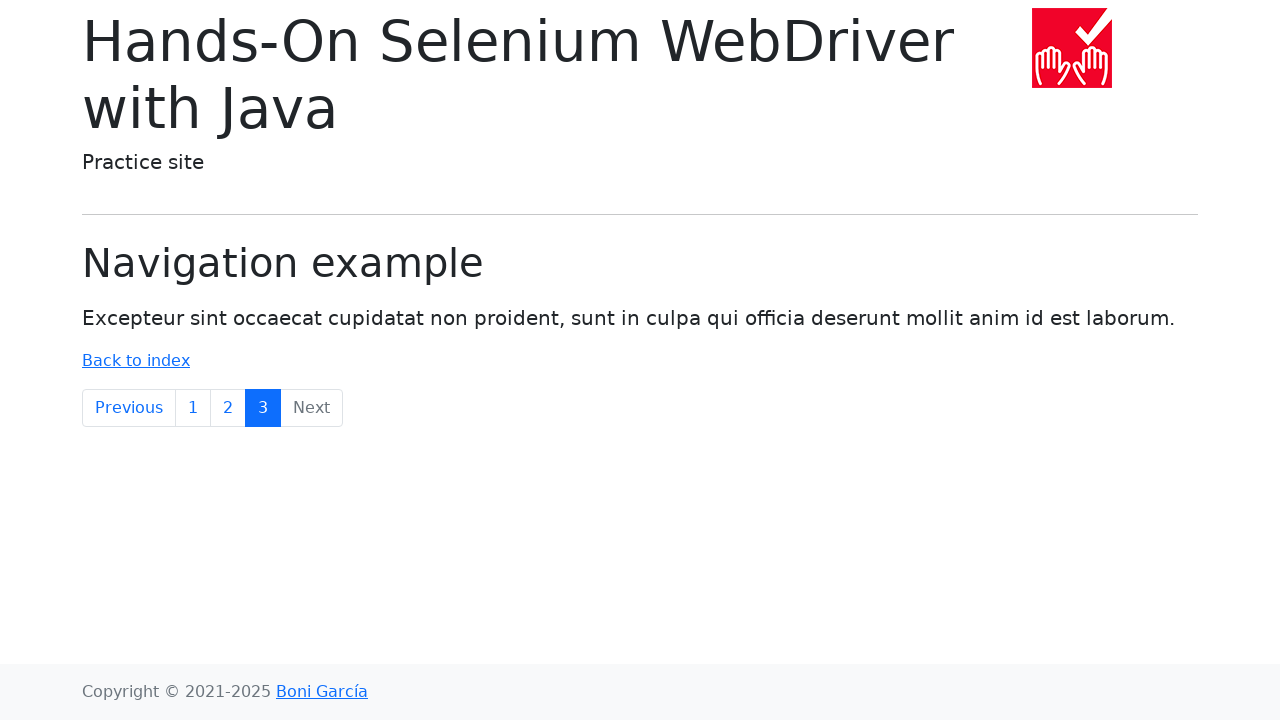

Verified third page content starts with 'Excepteur'
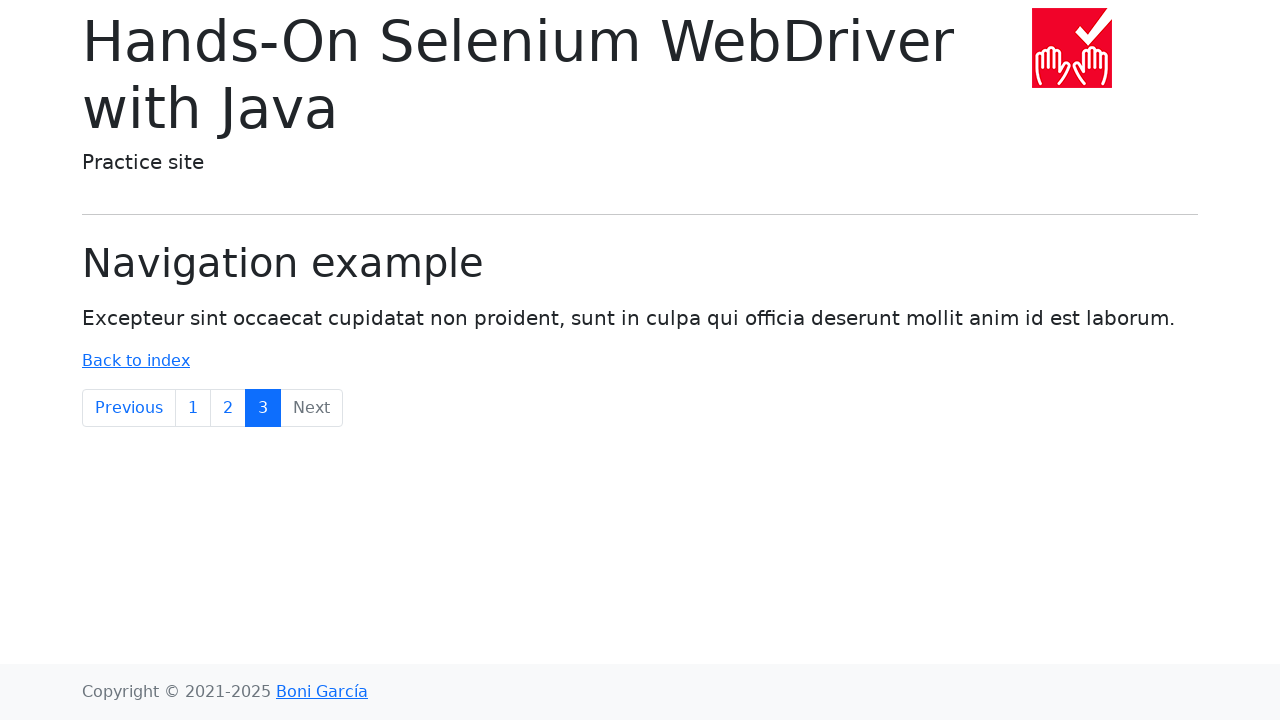

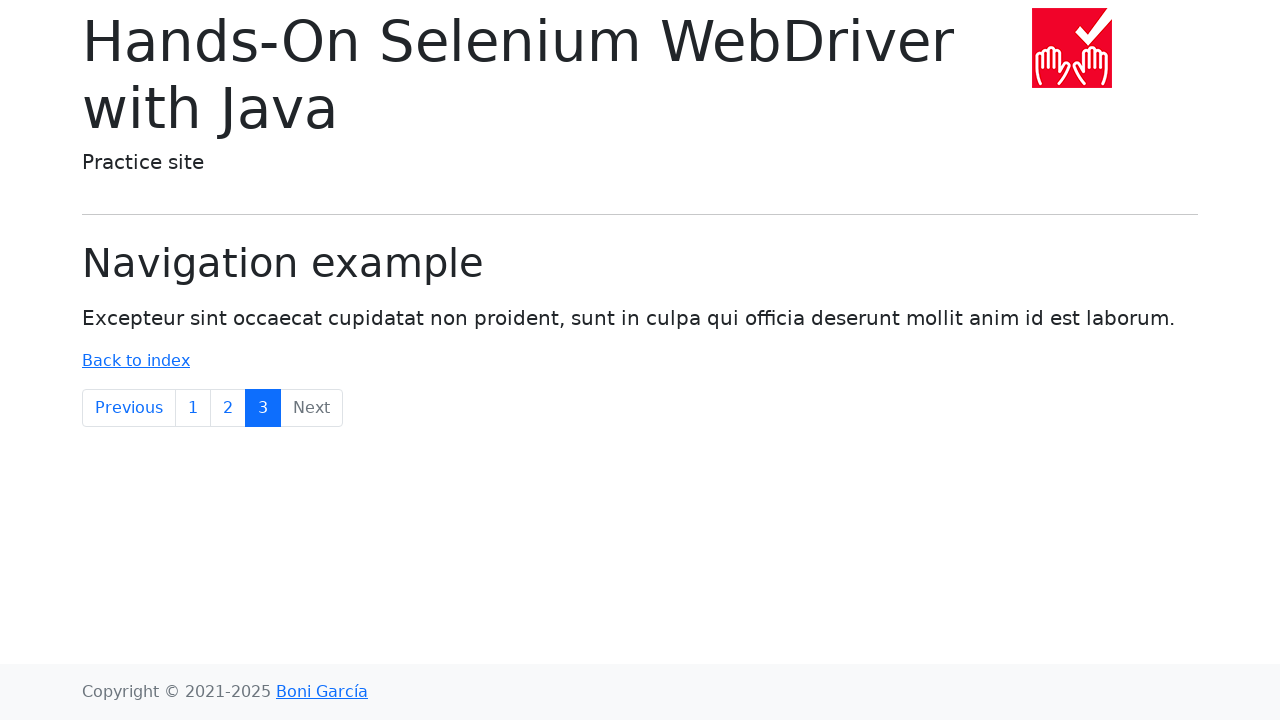